Tests drag and drop functionality on the jQuery UI demo page by dragging a draggable element onto a droppable target area within an iframe.

Starting URL: http://jqueryui.com/droppable/

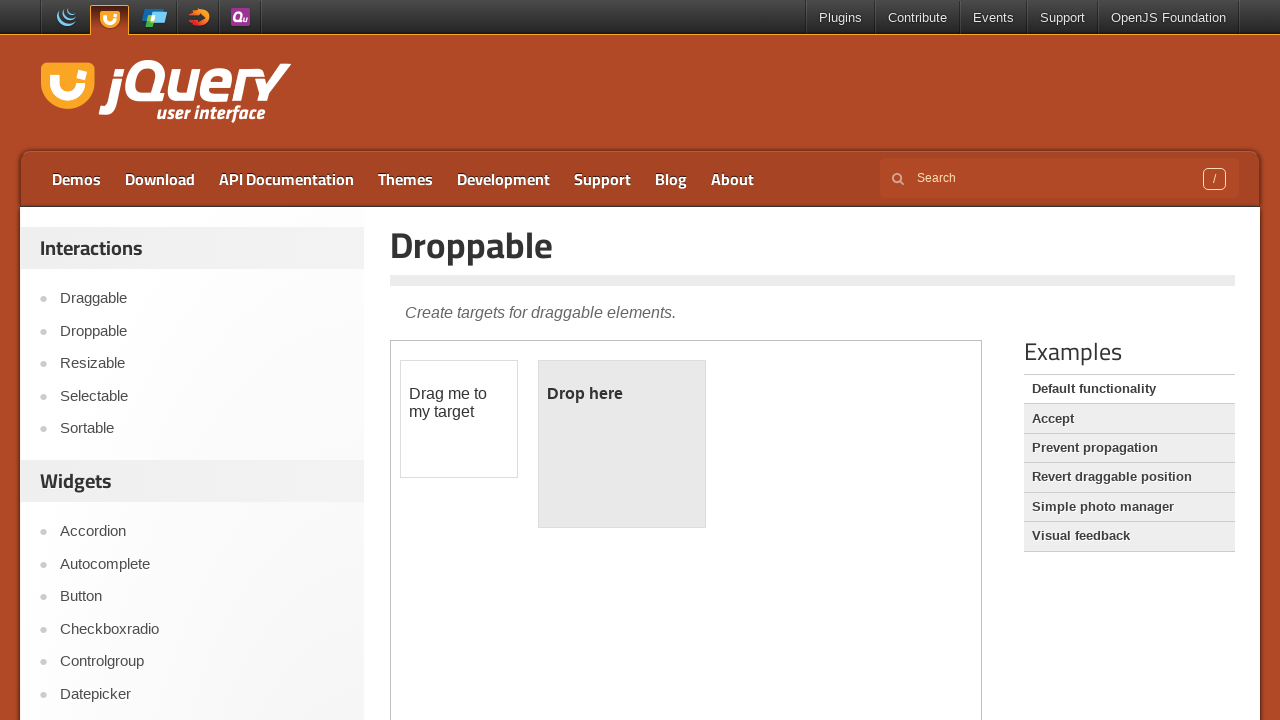

Located the demo iframe containing drag and drop elements
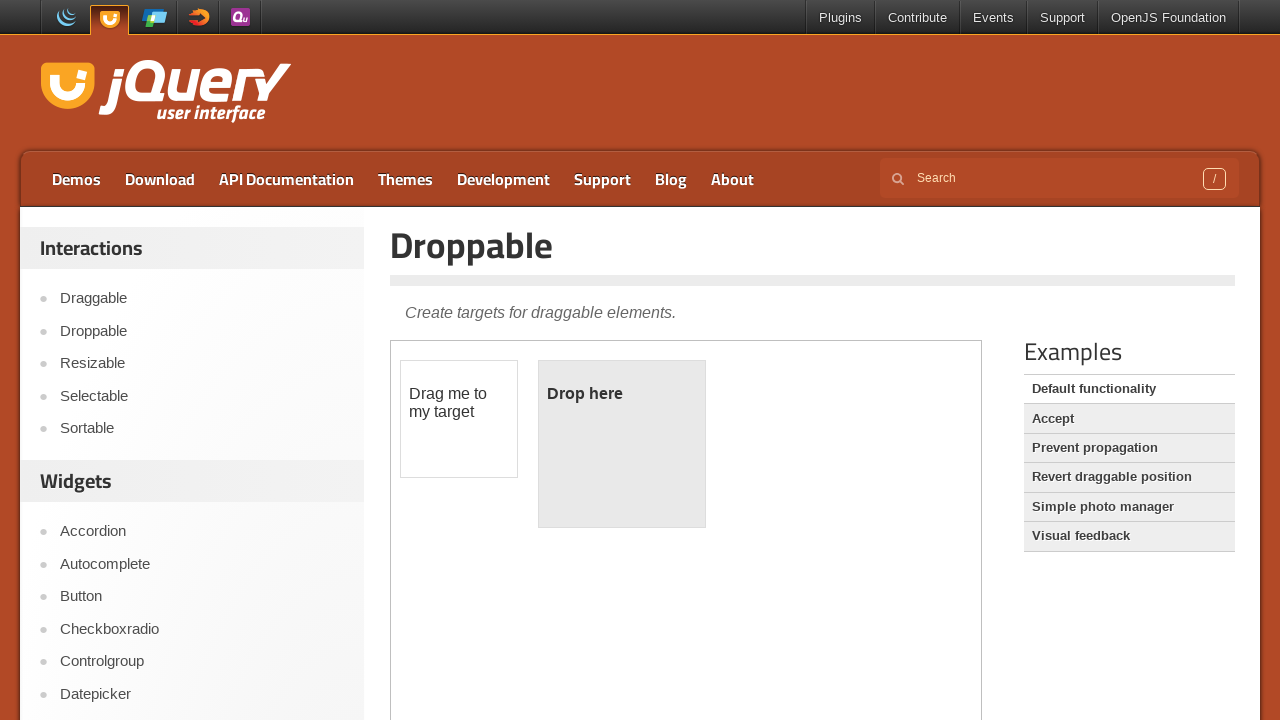

Located the draggable source element with id 'draggable'
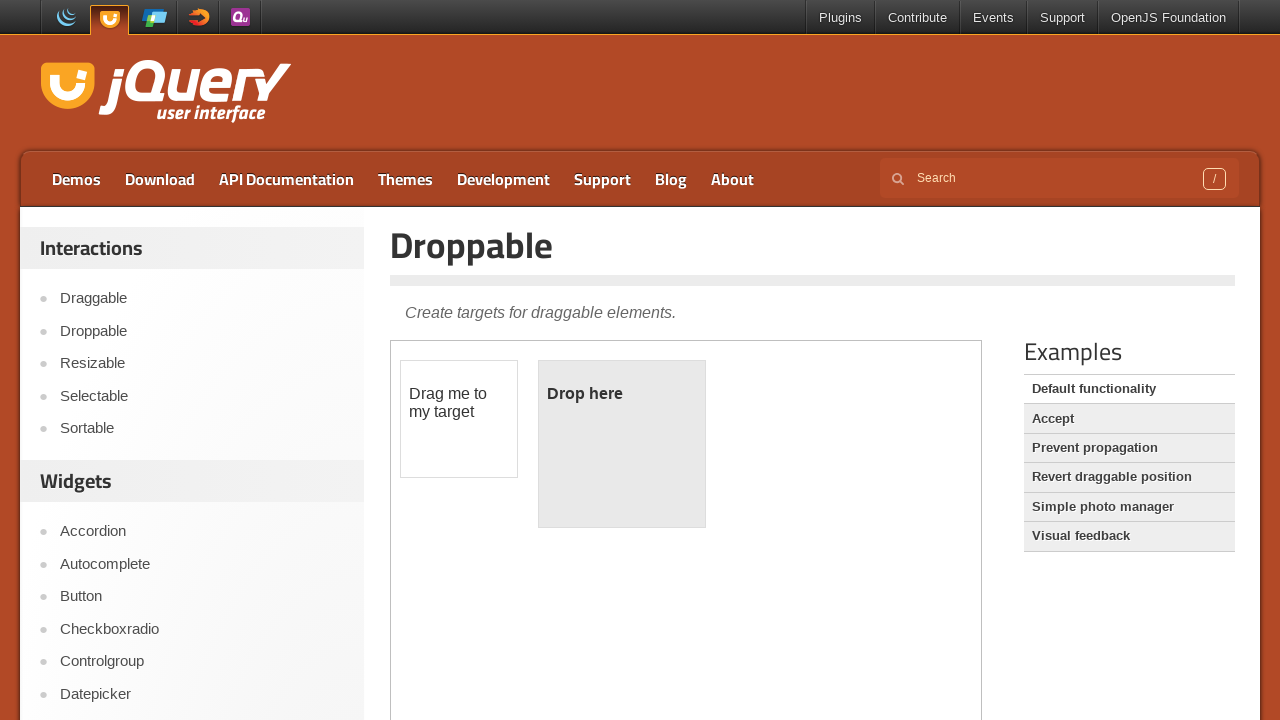

Located the droppable target element with id 'droppable'
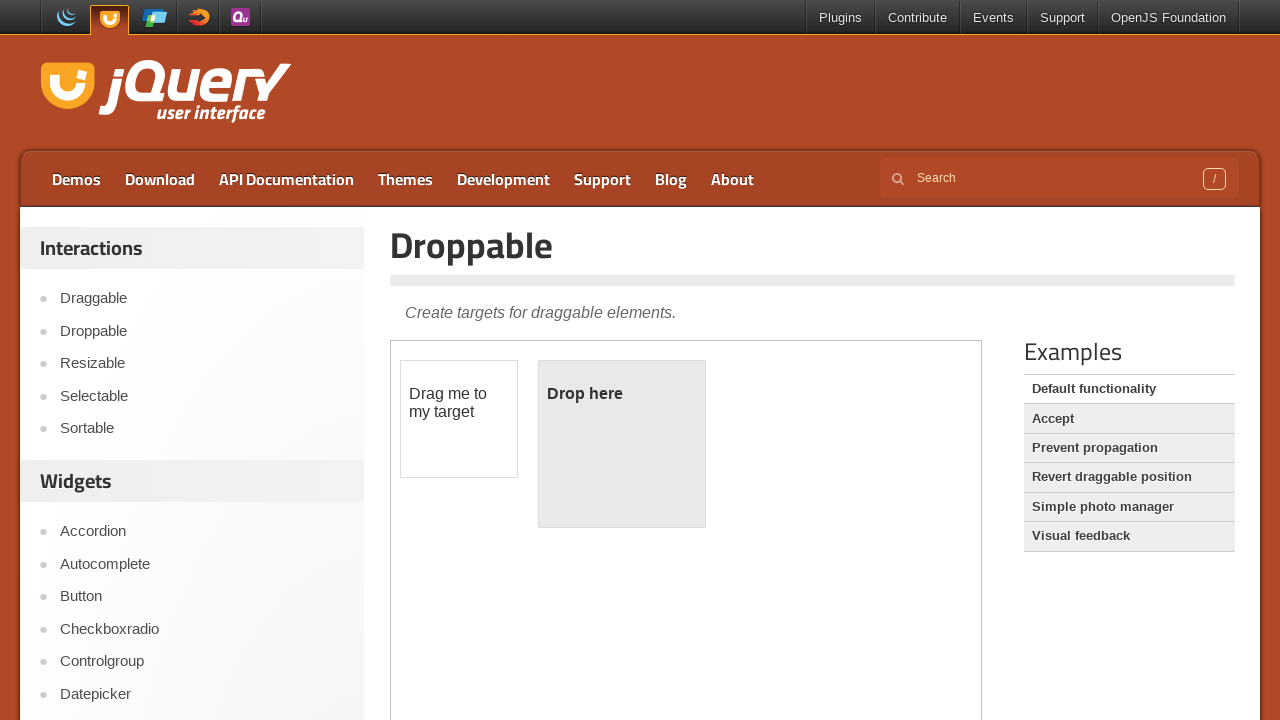

Dragged the source element onto the target droppable area at (622, 444)
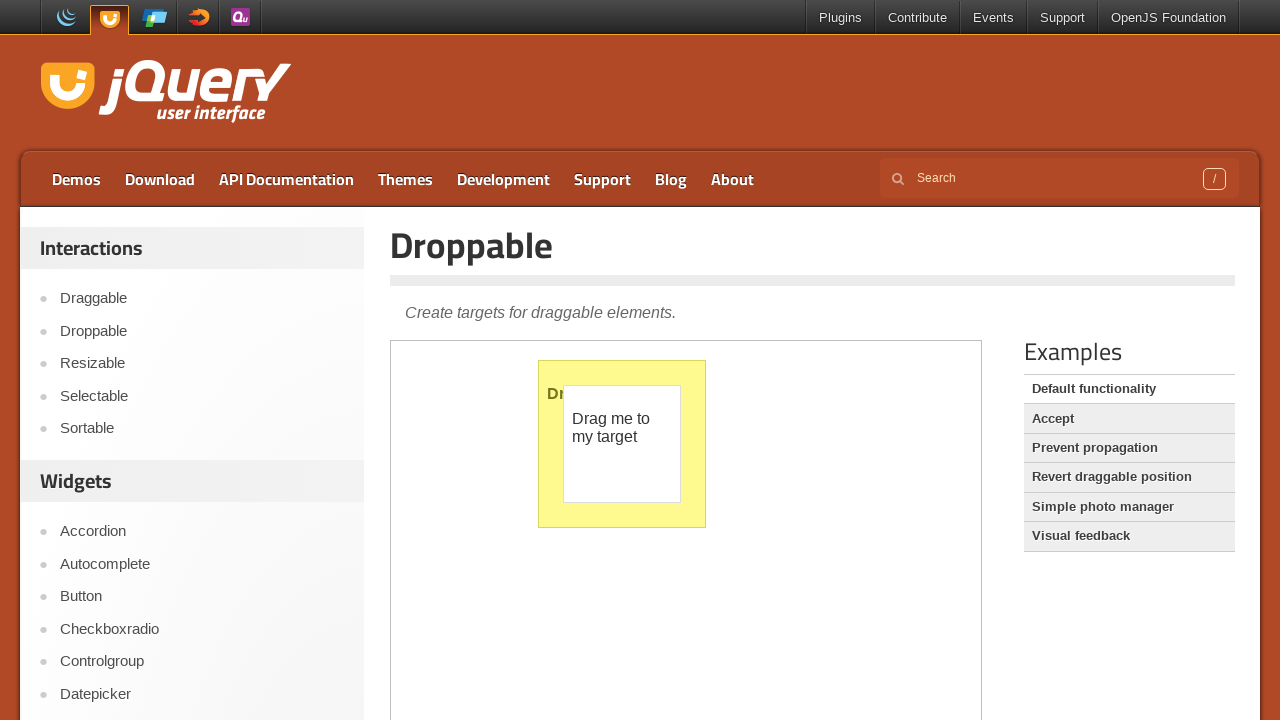

Verified drop was successful - droppable element now displays 'Dropped!' text
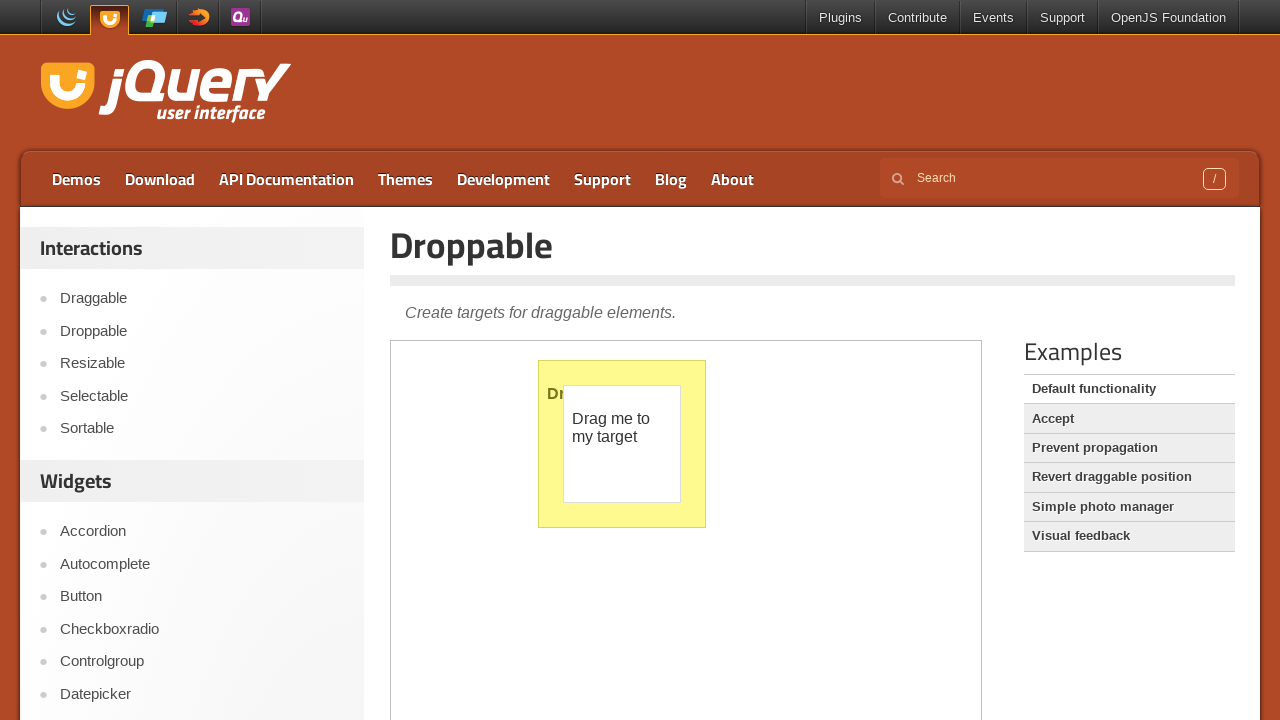

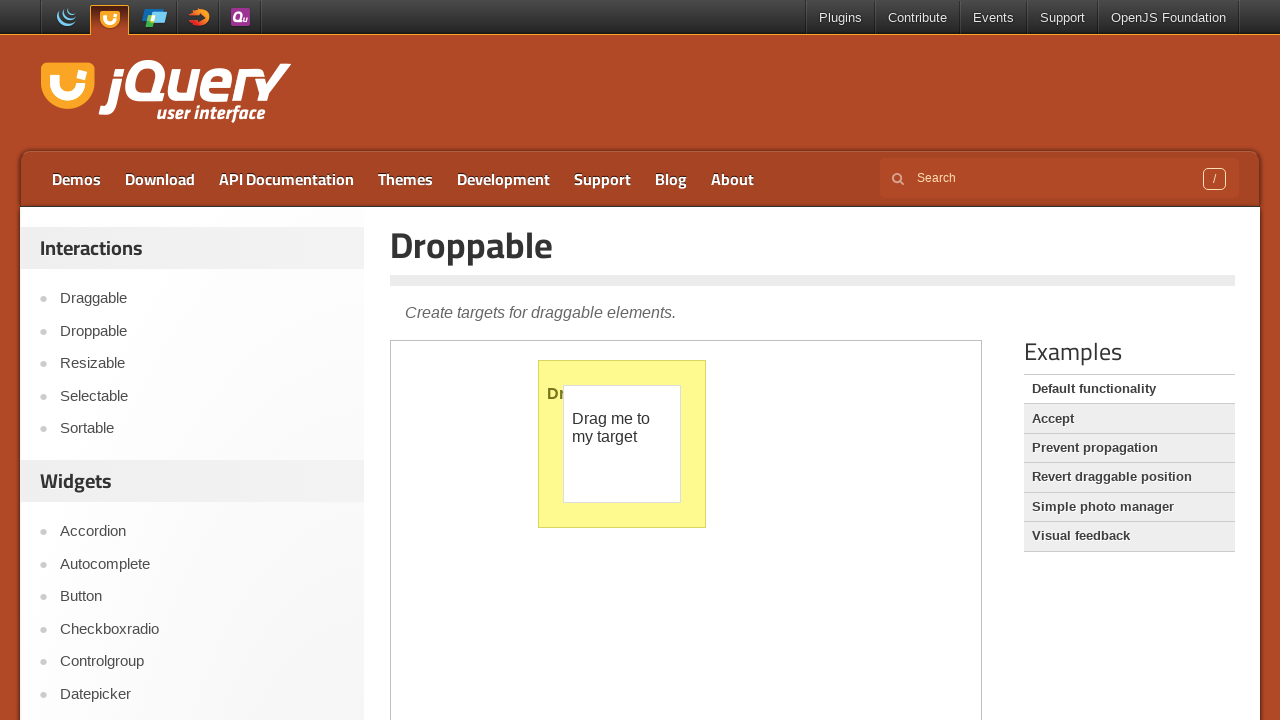